Tests context menu (right-click) functionality by navigating to context menu page and right-clicking on a designated area

Starting URL: https://the-internet.herokuapp.com/

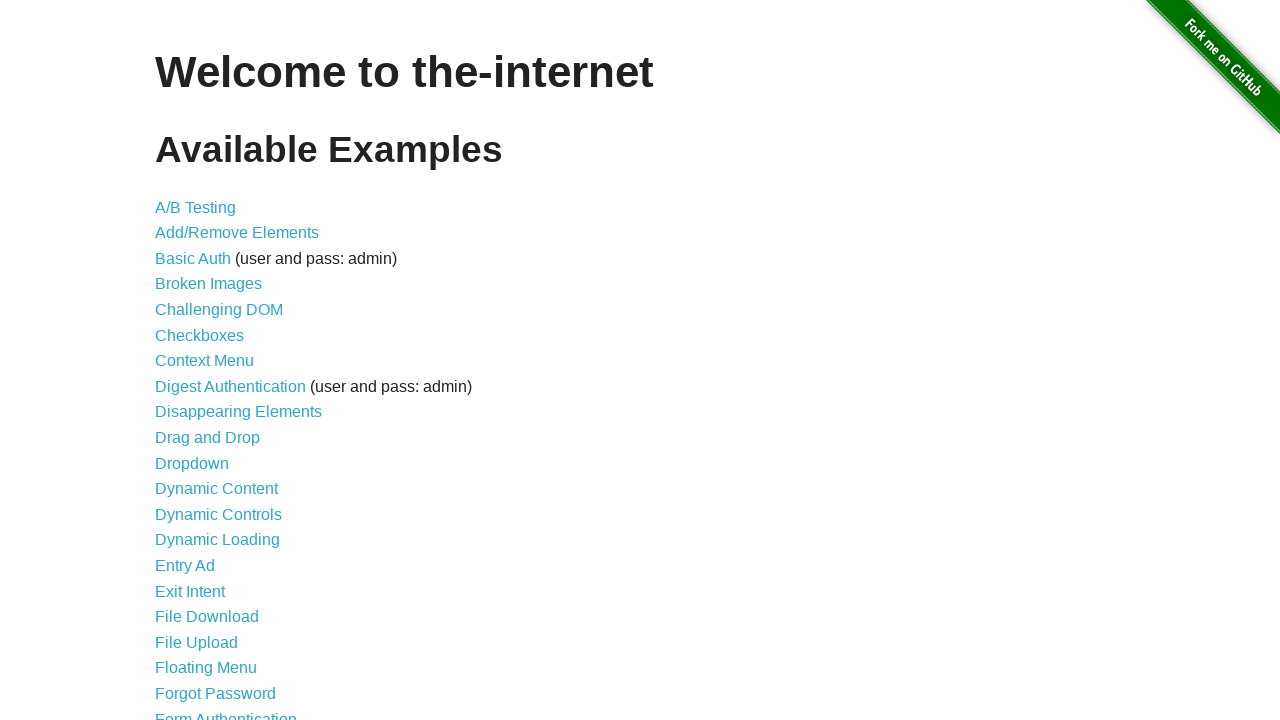

Clicked on Context Menu link at (204, 361) on text=Context
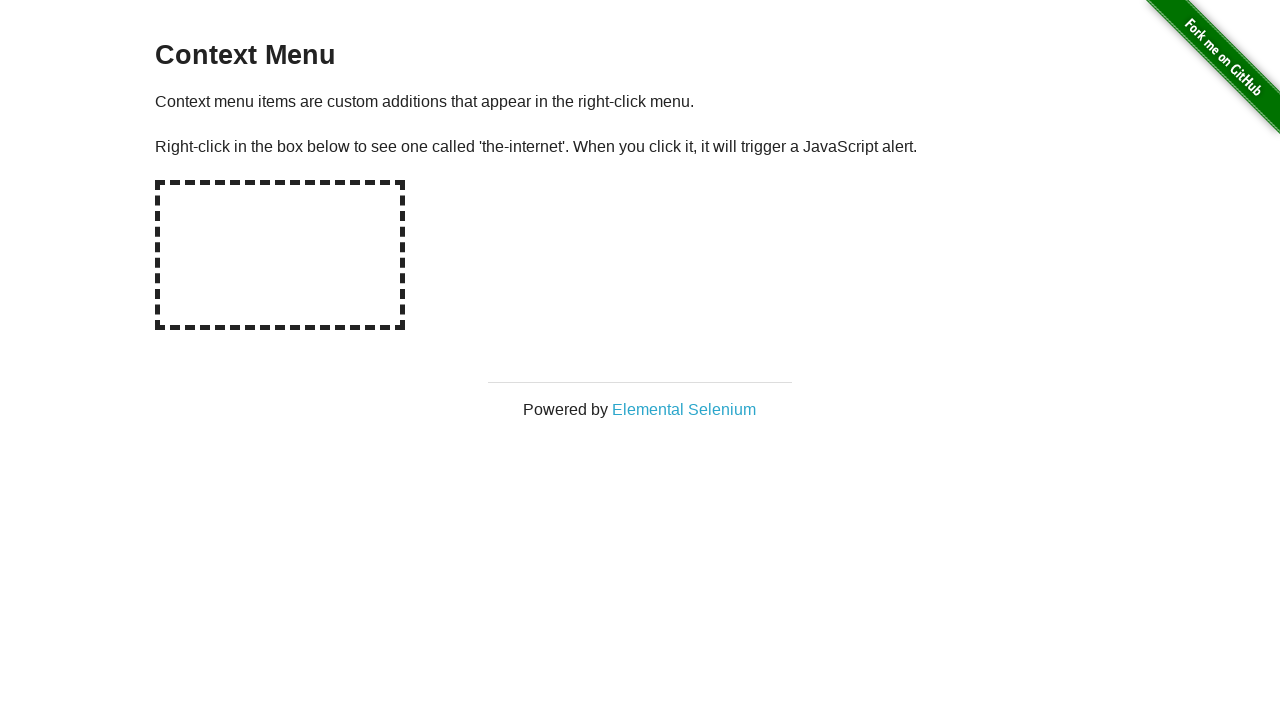

Right-clicked on the hot-spot area to trigger context menu at (280, 255) on #hot-spot
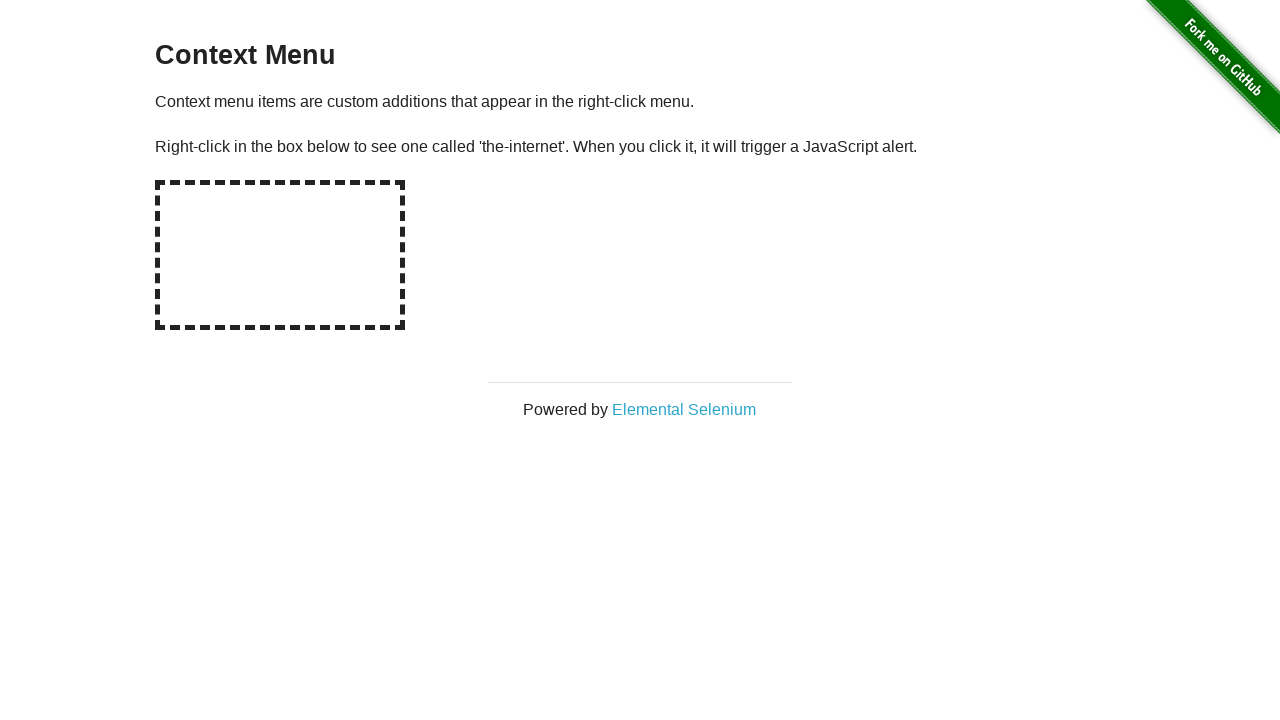

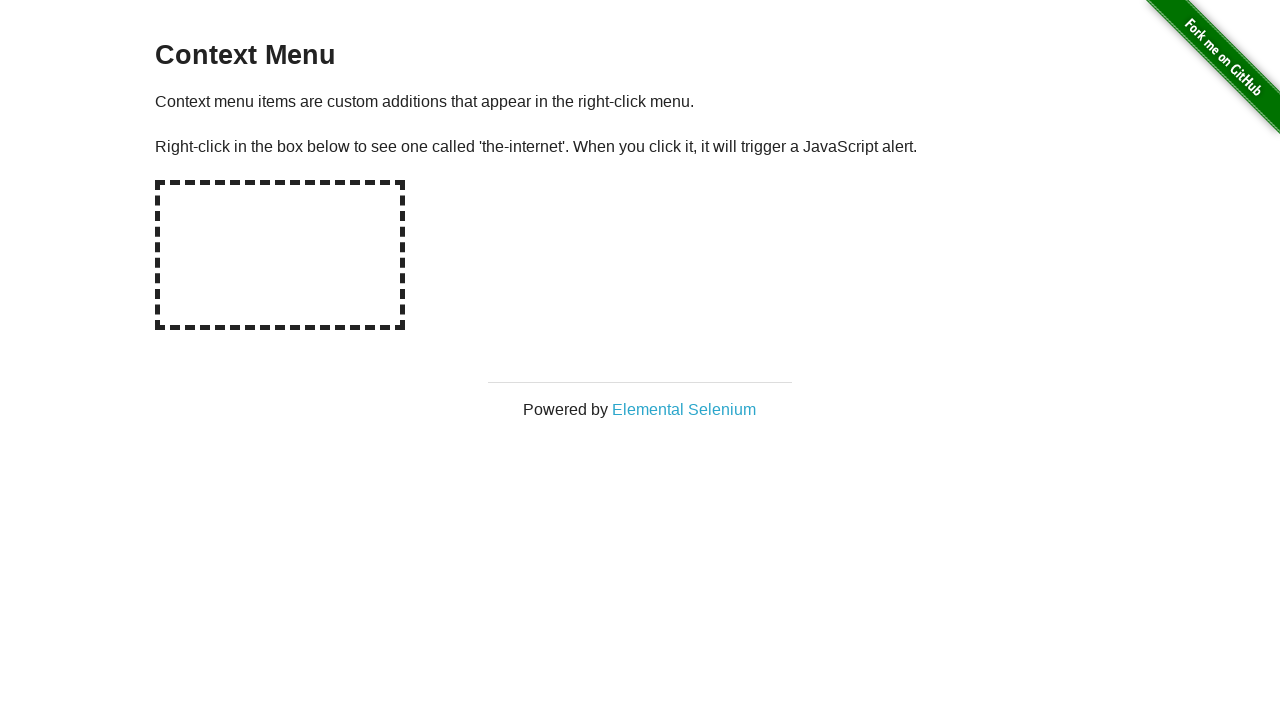